Tests a flight booking form by selecting round trip, choosing departure and destination cities (Bengaluru to Jaipur), selecting travel dates, configuring passengers (3 adults, 2 children), selecting currency (USD), and submitting the search.

Starting URL: https://rahulshettyacademy.com/dropdownsPractise/

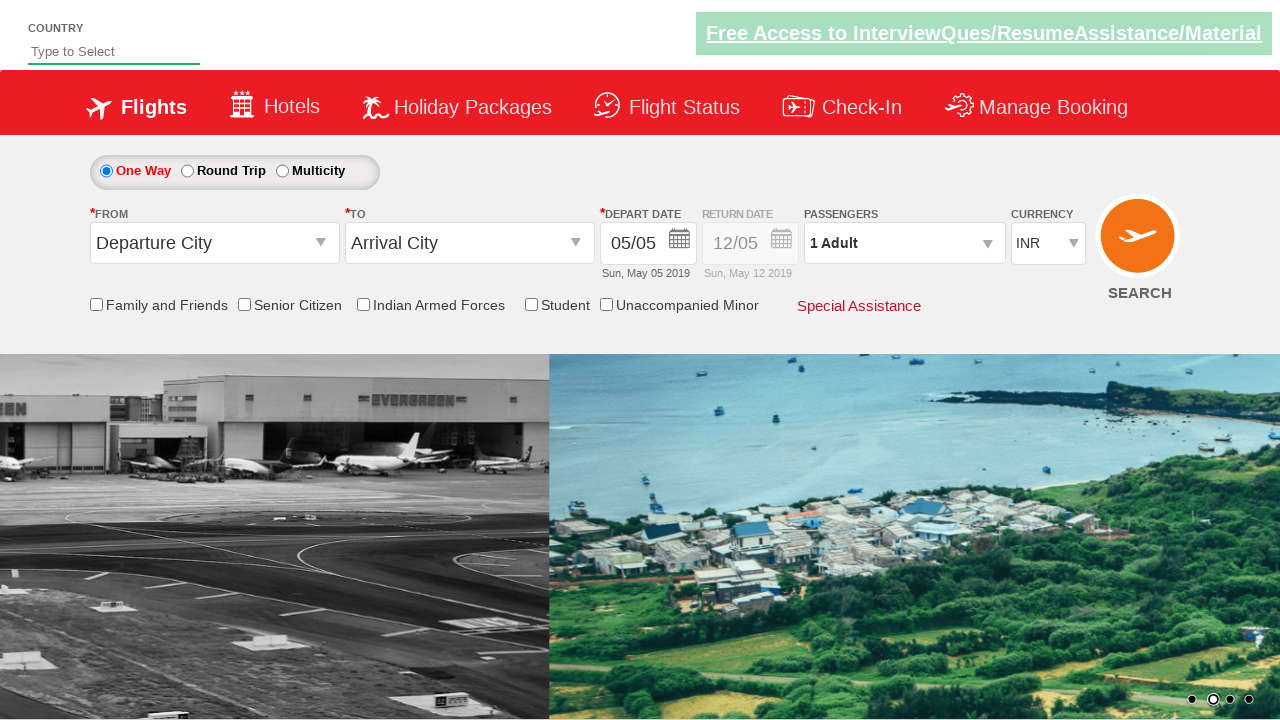

Selected round trip option at (187, 171) on #ctl00_mainContent_rbtnl_Trip_1
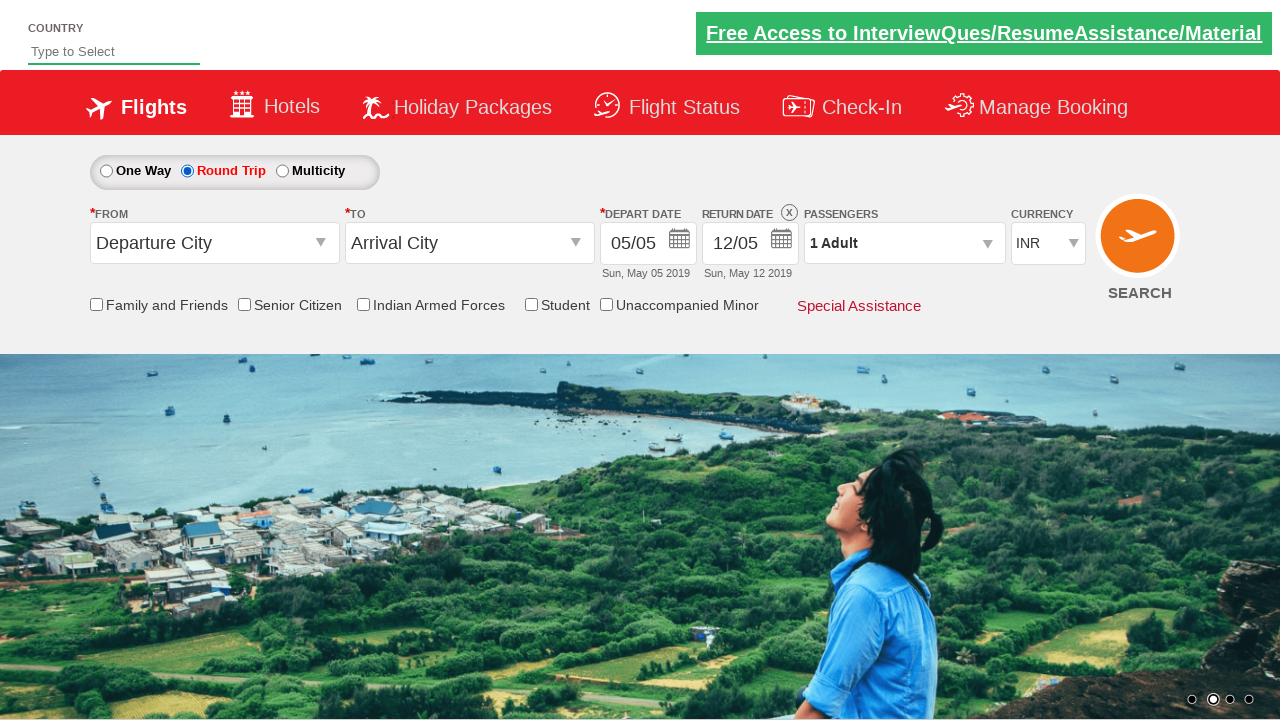

Clicked departure city dropdown at (323, 244) on #ctl00_mainContent_ddl_originStation1_CTXTaction
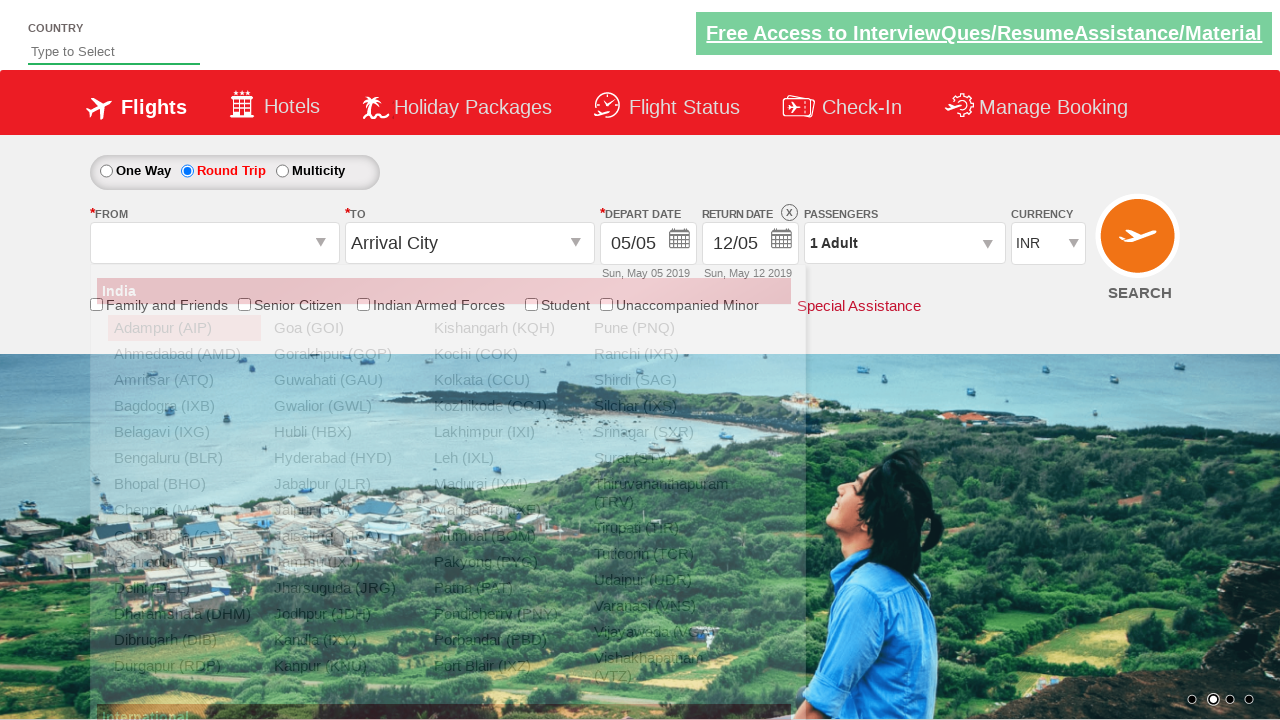

Departure dropdown options loaded
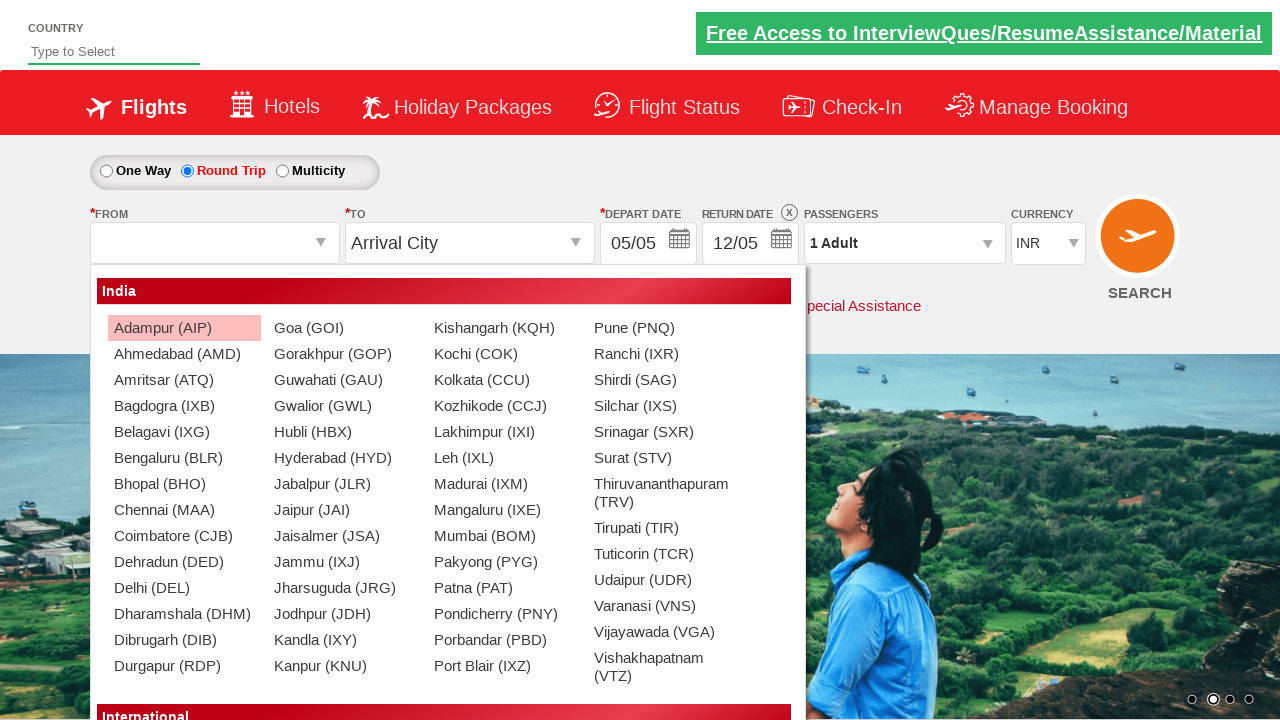

Selected Bengaluru as departure city at (184, 458) on xpath=//a[contains(text(),'Bengaluru (BLR)')]
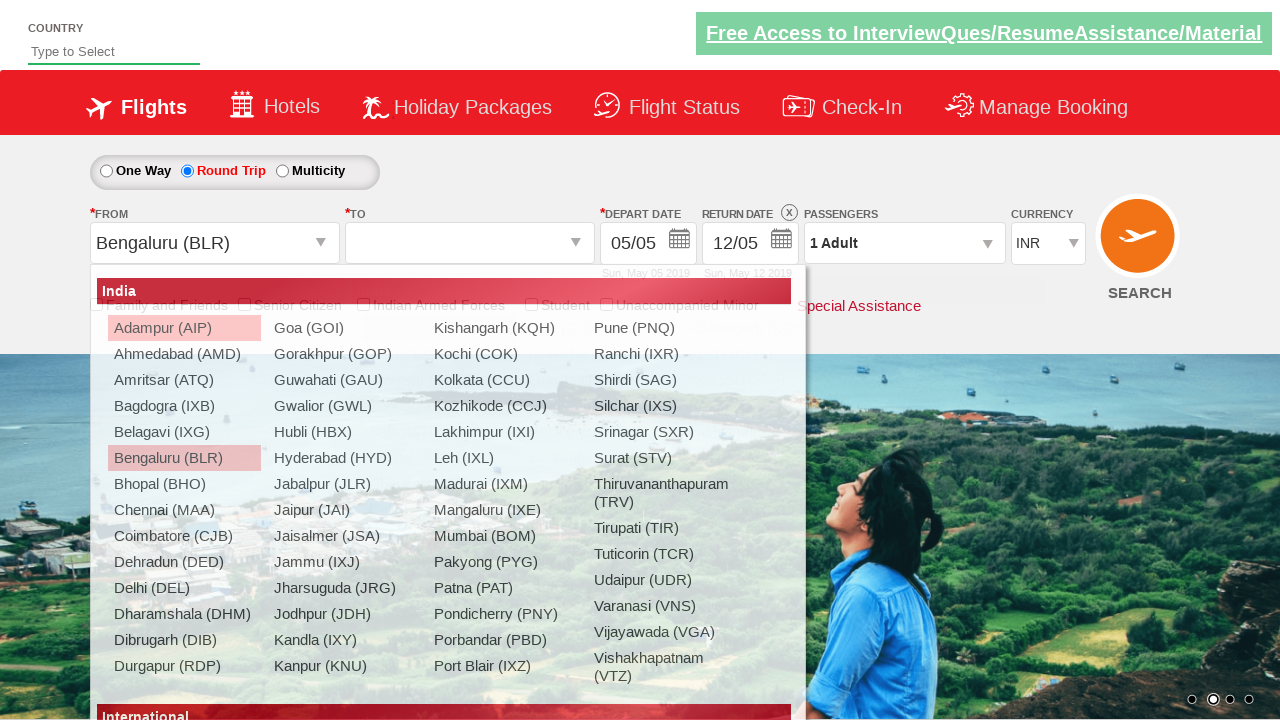

Destination city dropdown options loaded
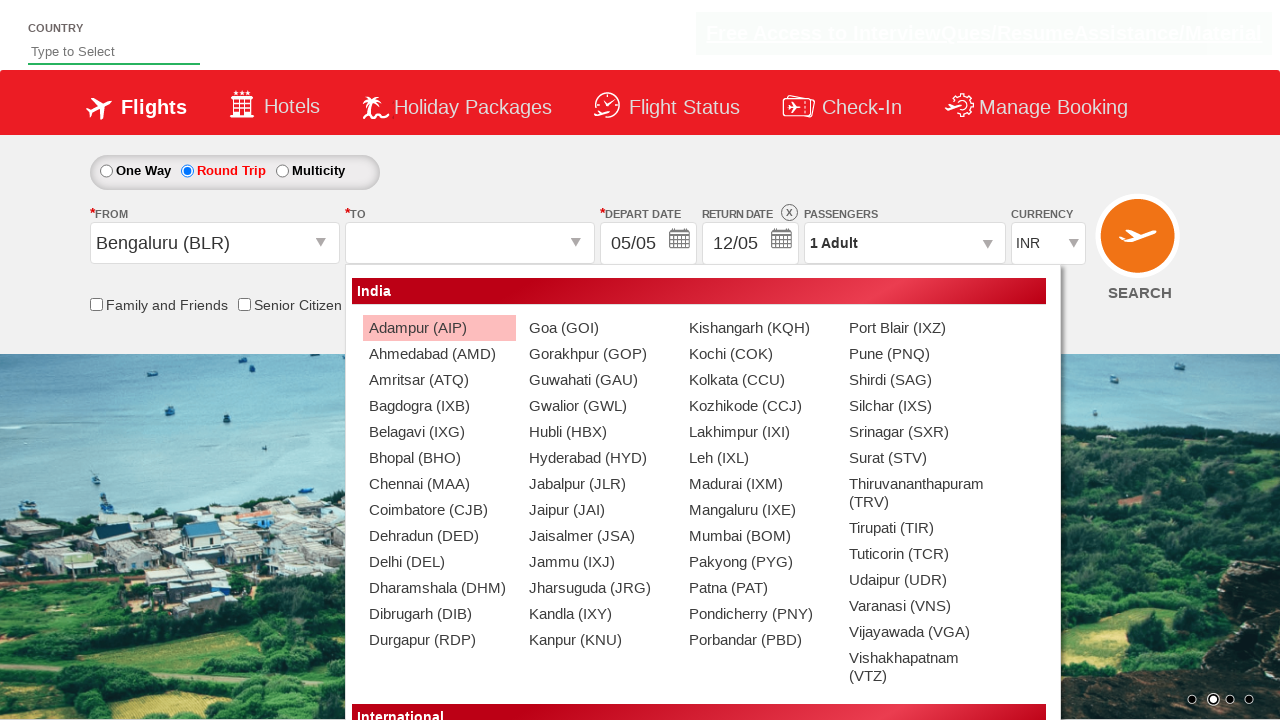

Selected Jaipur as destination city at (599, 510) on (//a[@text='Jaipur (JAI)' and @value='JAI'])[2]
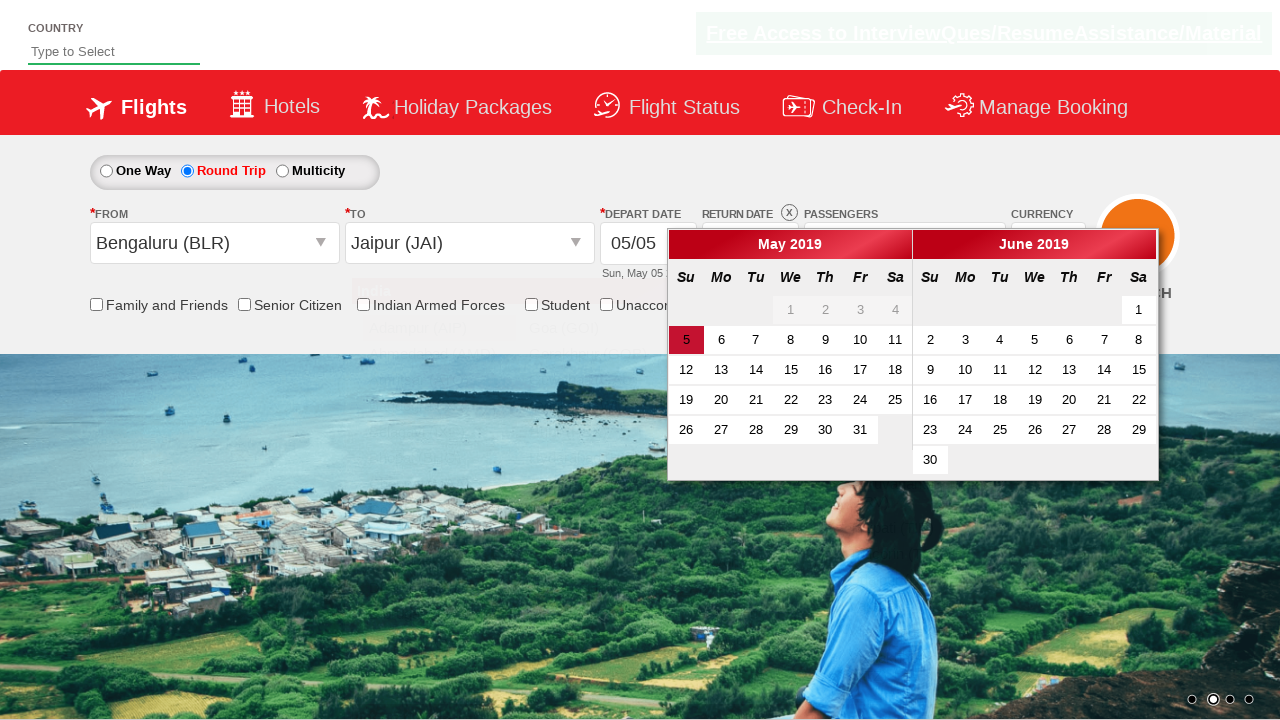

Selected departure date (23rd) at (825, 400) on (//a[contains(text(), '23')])[1]
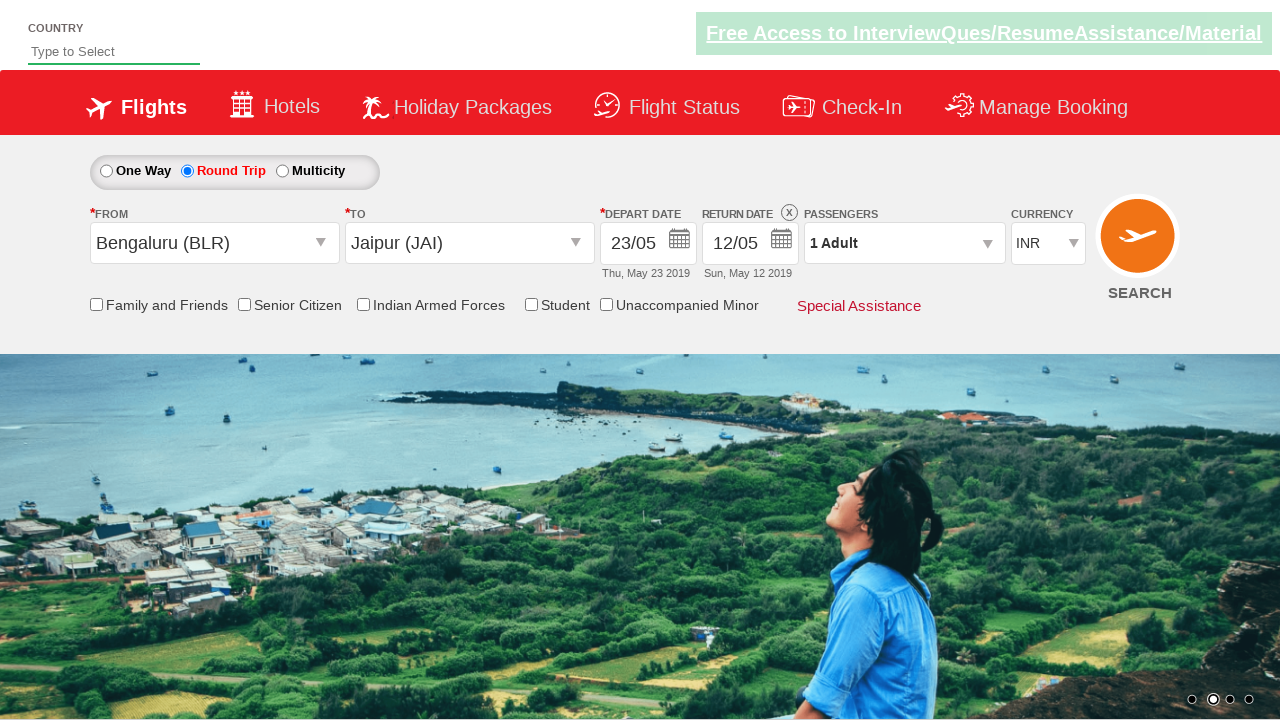

Clicked return date dropdown at (750, 244) on #ctl00_mainContent_view_date2
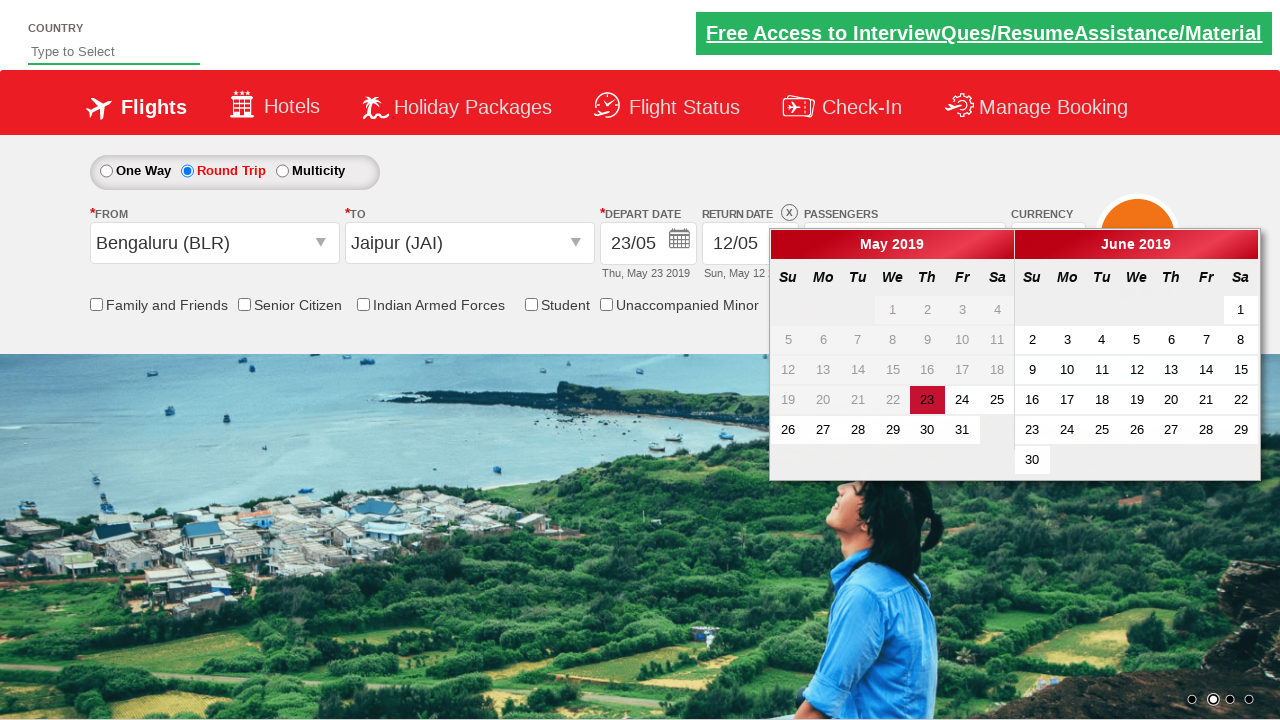

Selected return date (23rd) at (1032, 430) on (//a[contains(text(), '23')])[2]
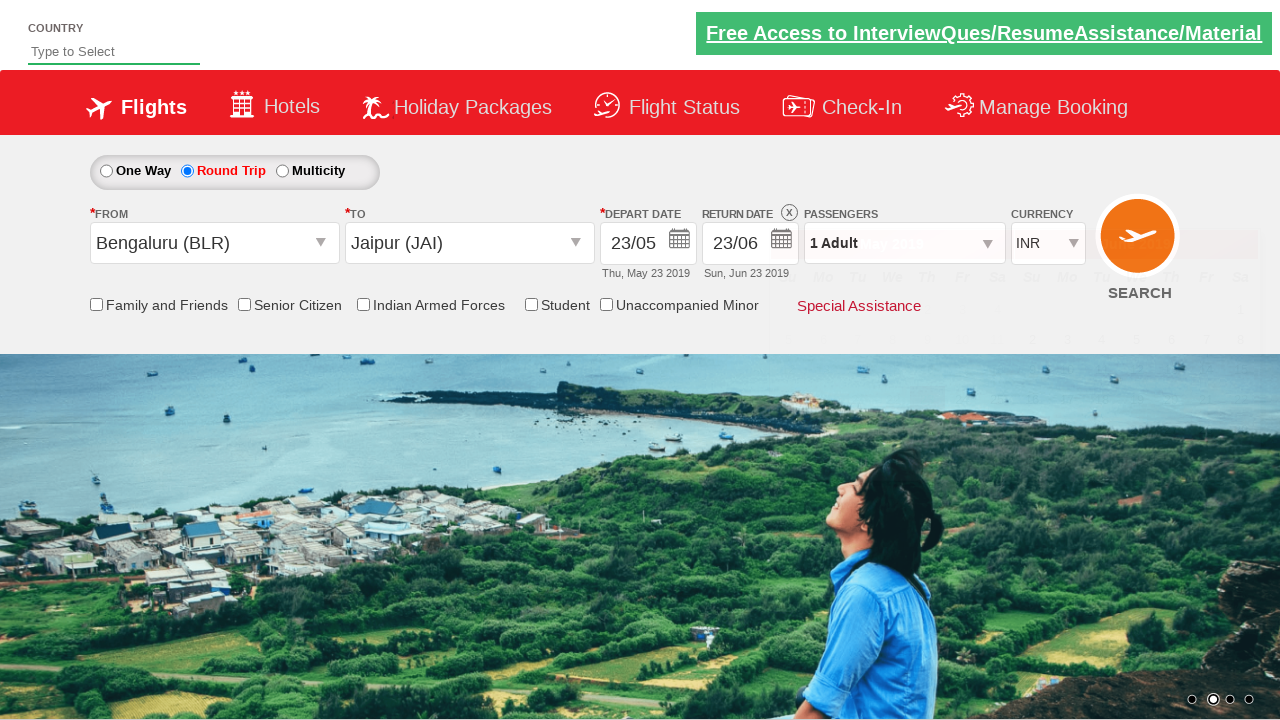

Opened passenger selection dropdown at (904, 243) on #divpaxinfo
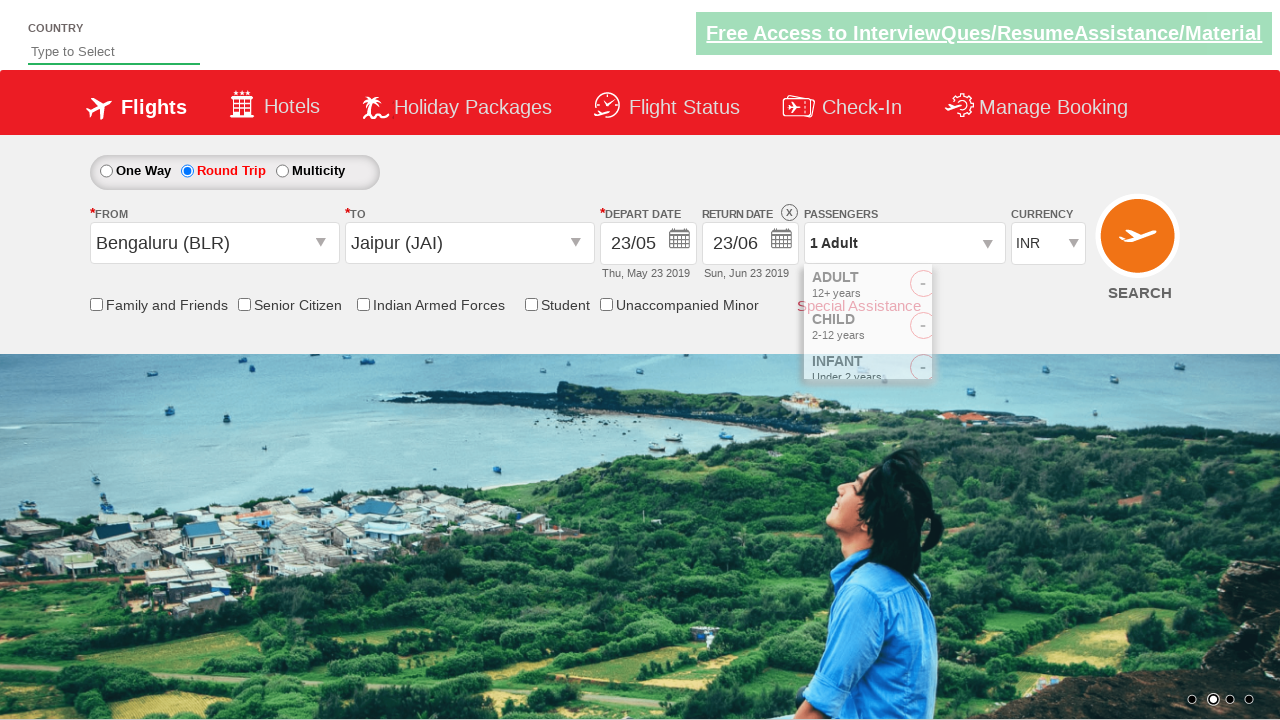

Incremented adult passenger count (2 adults) at (982, 288) on #hrefIncAdt
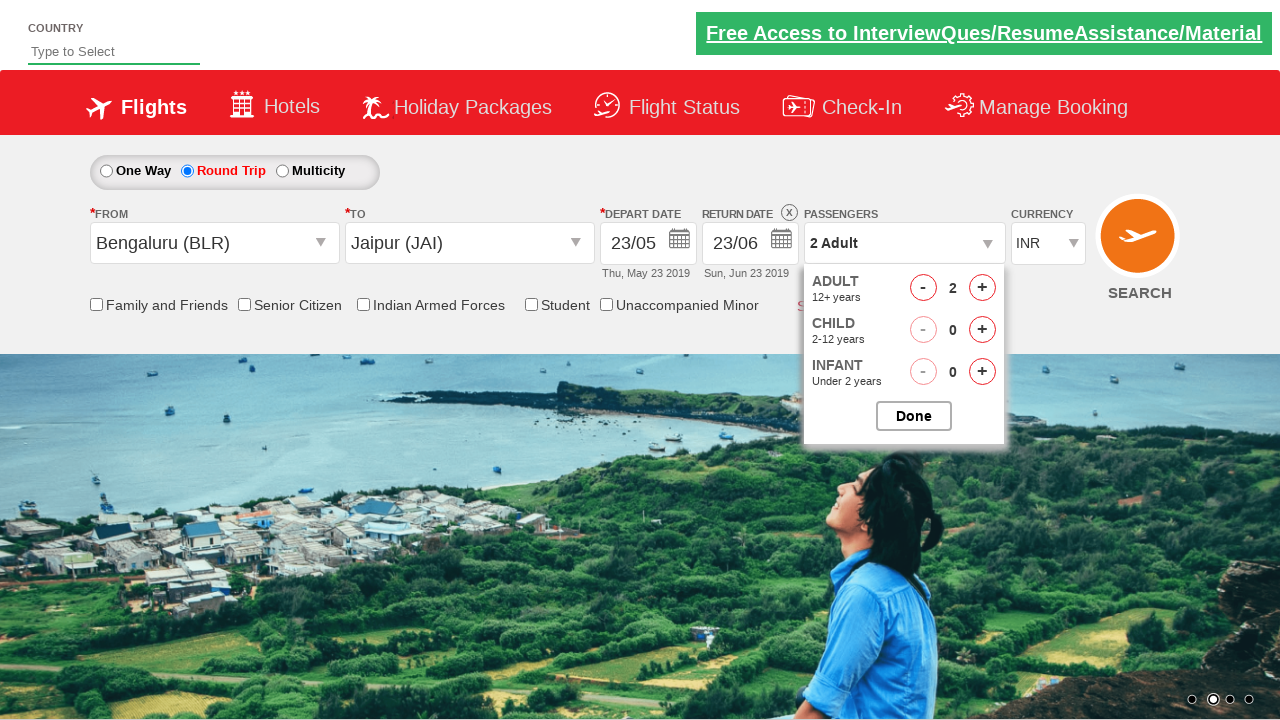

Incremented adult passenger count (3 adults total) at (982, 288) on #hrefIncAdt
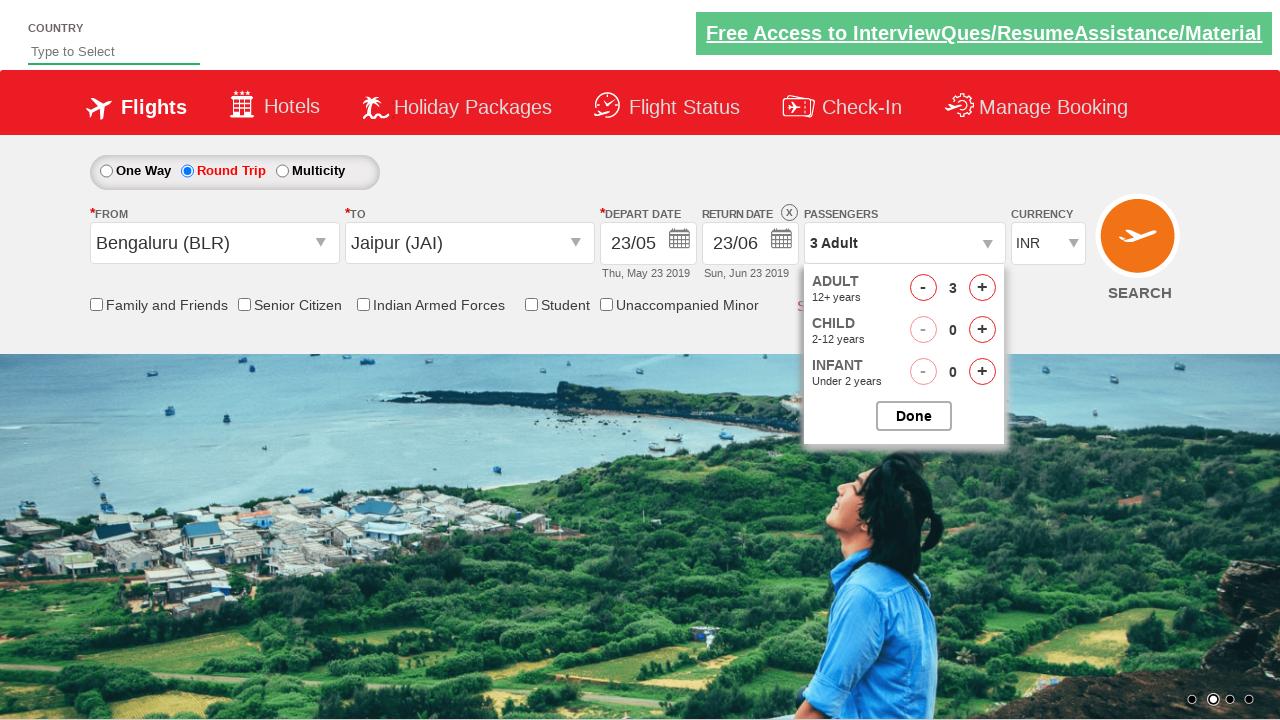

Incremented child passenger count (1 child) at (982, 330) on #hrefIncChd
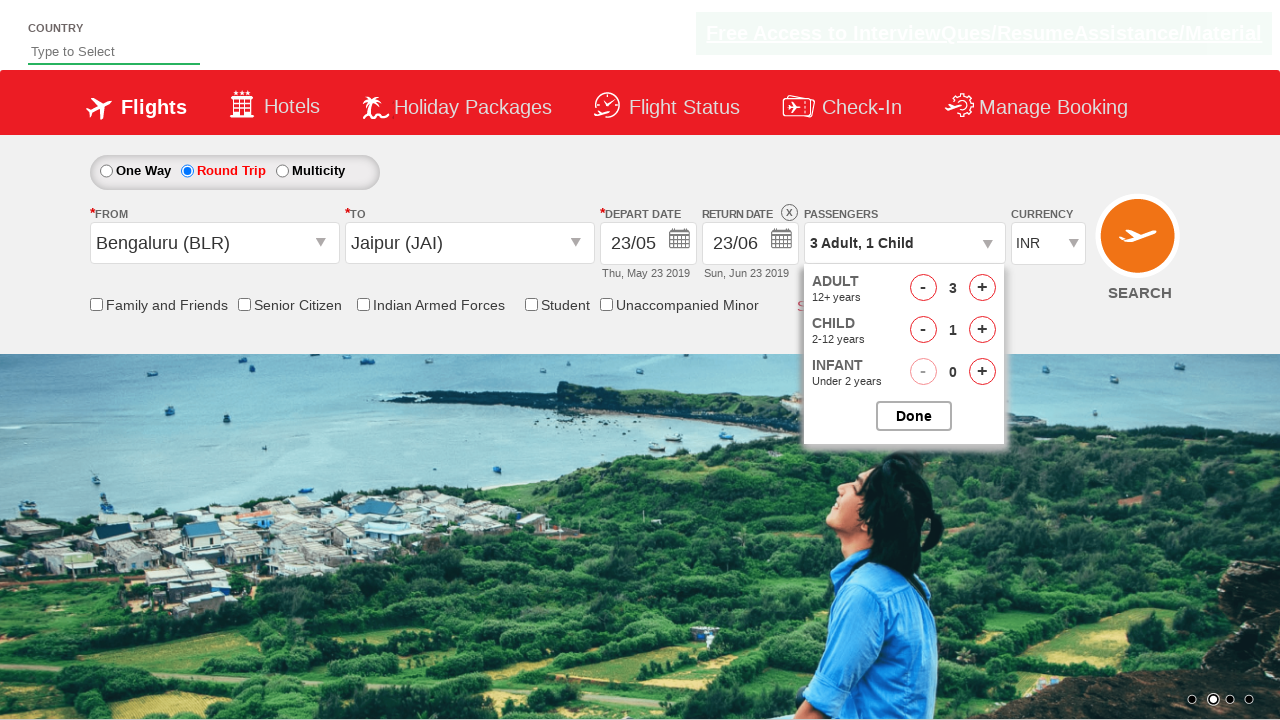

Incremented child passenger count (2 children total) at (982, 330) on #hrefIncChd
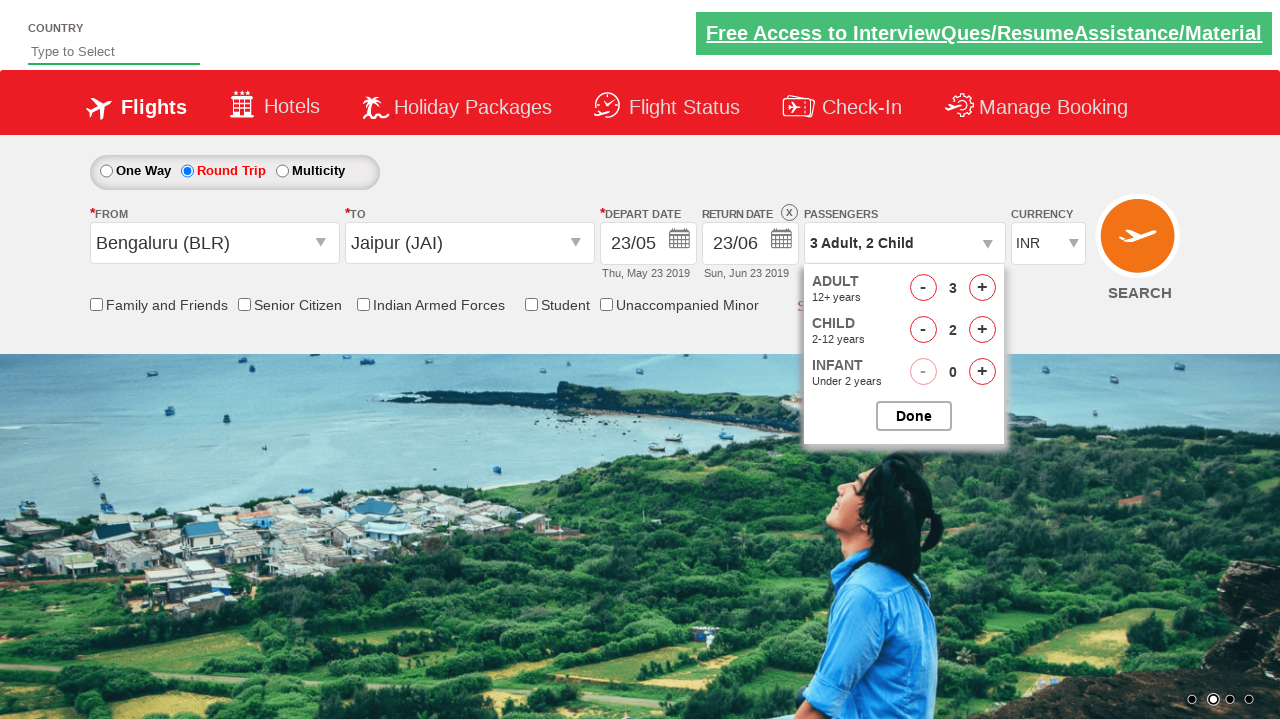

Closed passenger selection dropdown at (914, 416) on #btnclosepaxoption
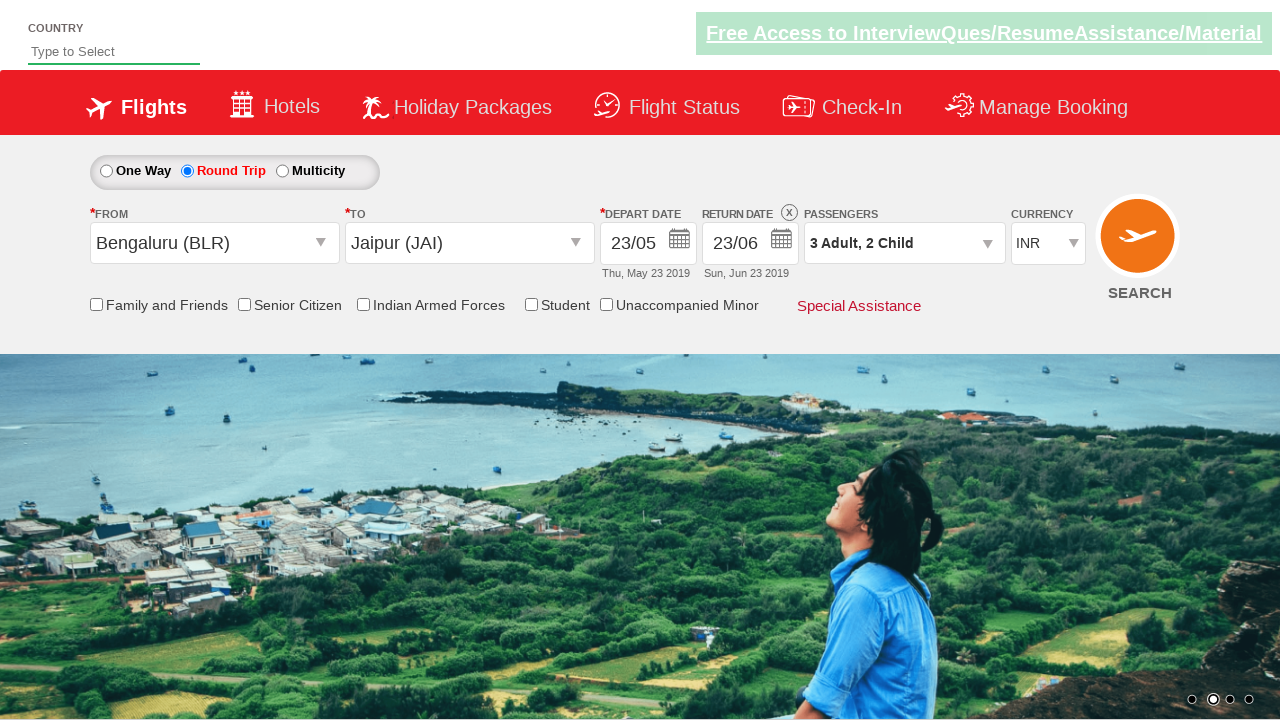

Selected USD as currency on #ctl00_mainContent_DropDownListCurrency
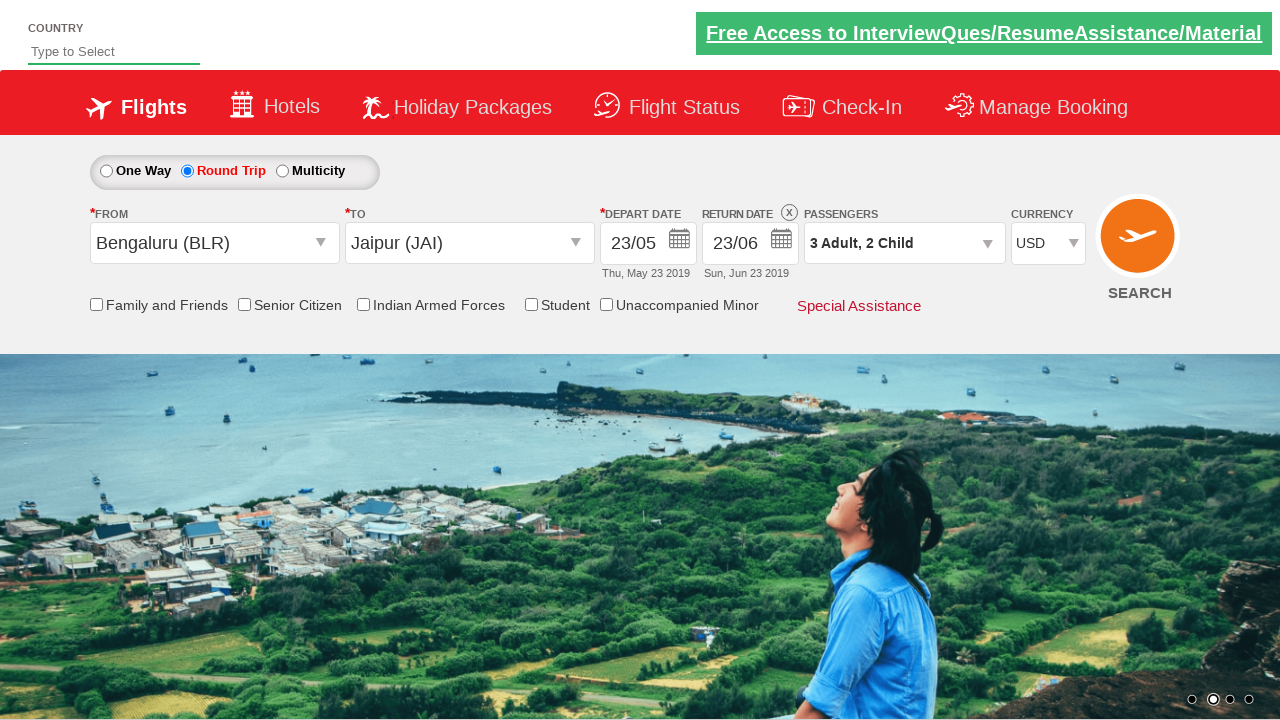

Clicked search button to find flights at (1140, 245) on #ctl00_mainContent_btn_FindFlights
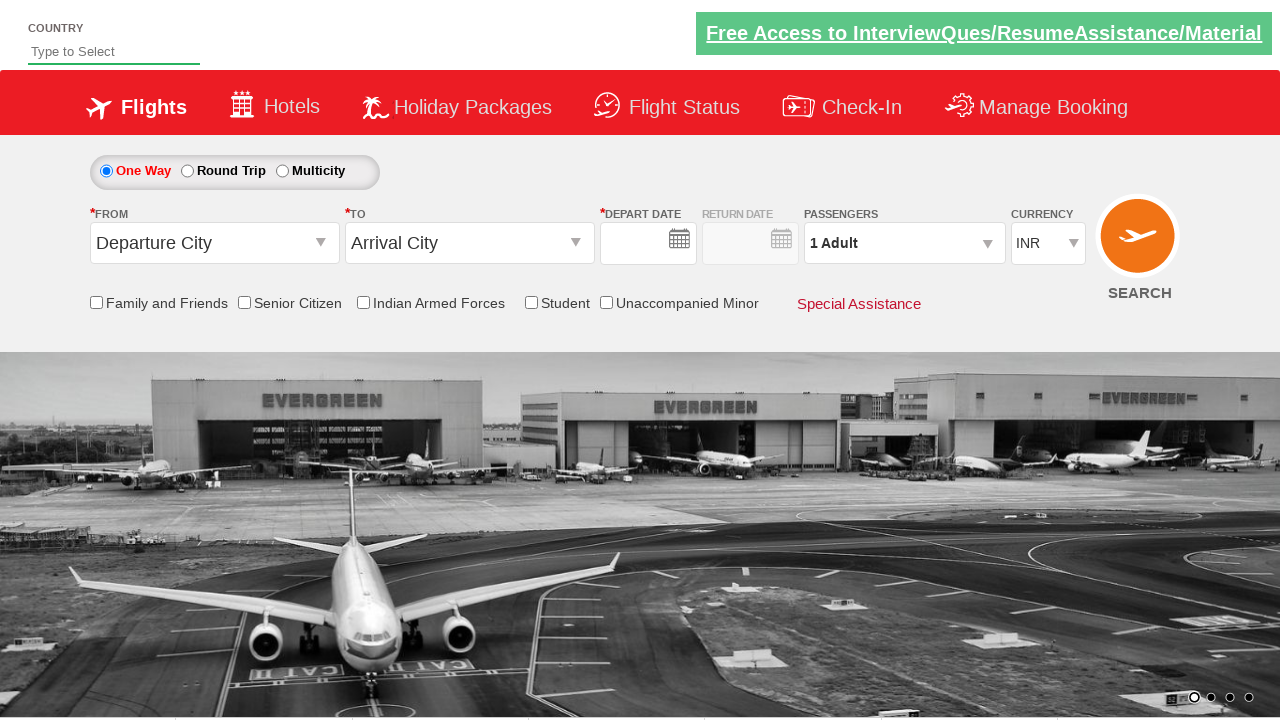

Flight search results loaded
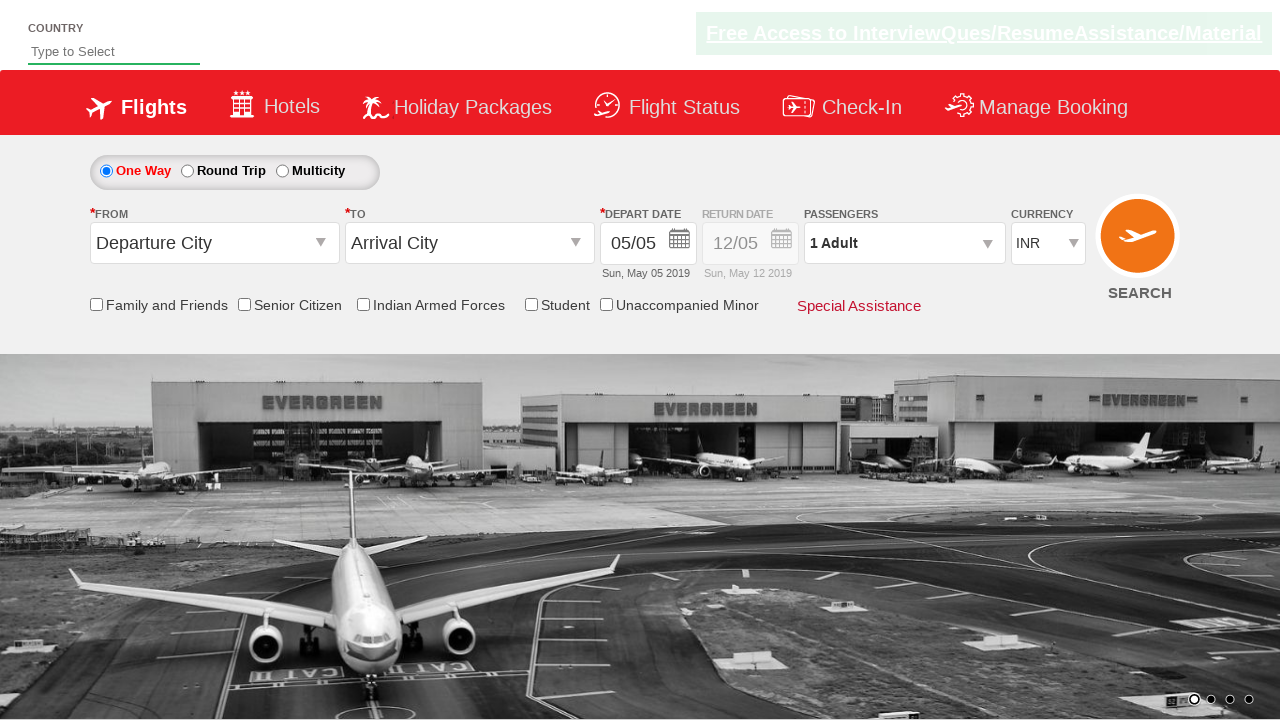

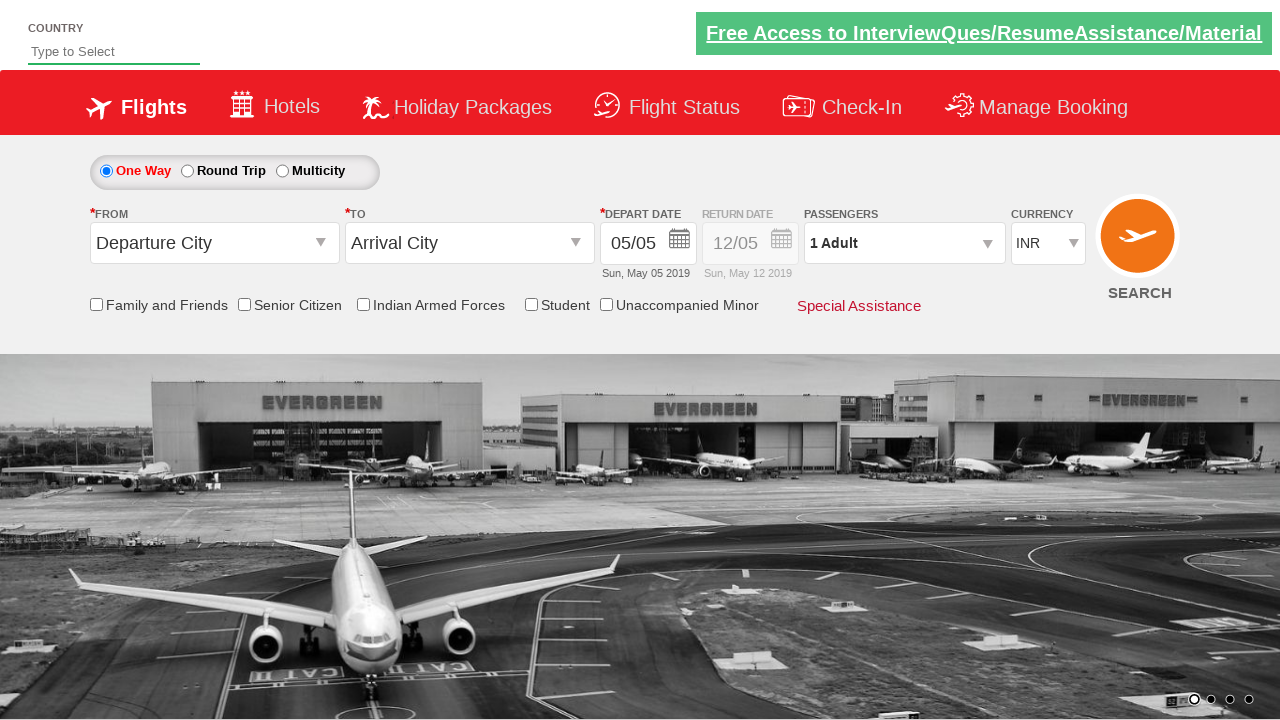